Tests multi-window handling by clicking a button that opens a new tab, switching to the new tab, and clicking a downloads link on the new page.

Starting URL: https://demo.automationtesting.in/Windows.html

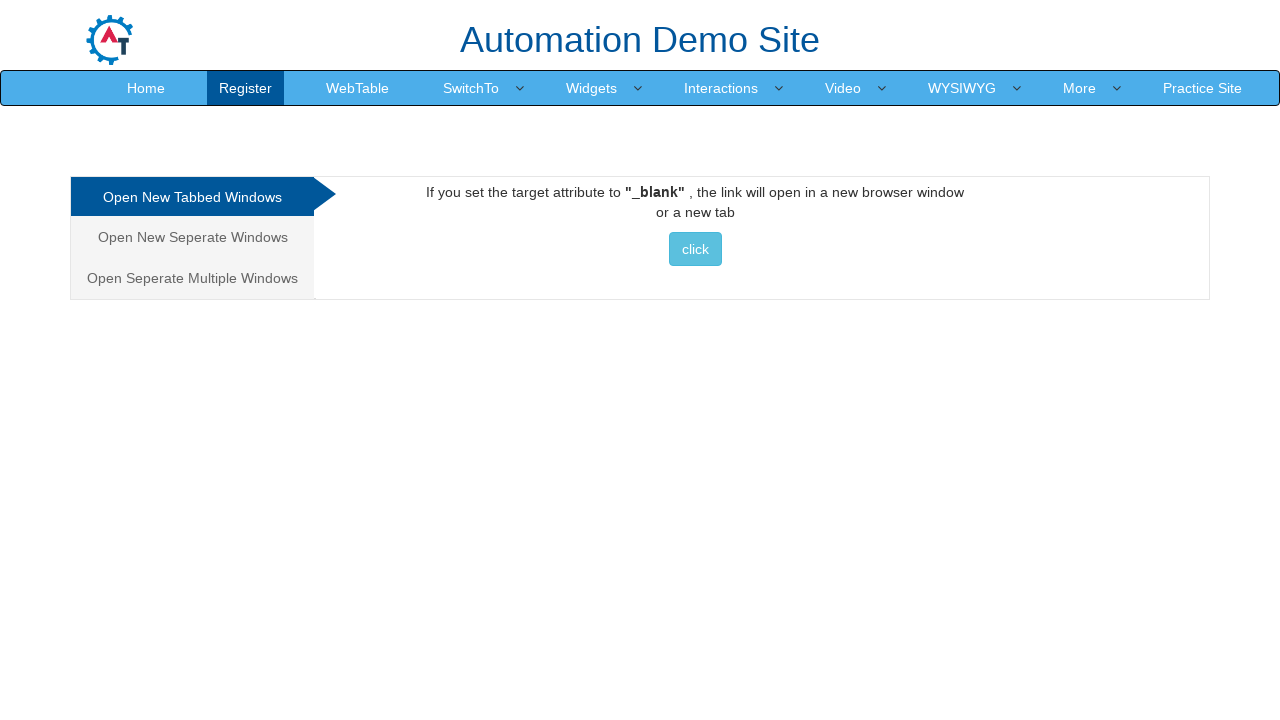

Clicked on the 'Seperate' tab link at (192, 237) on a[href='#Seperate']
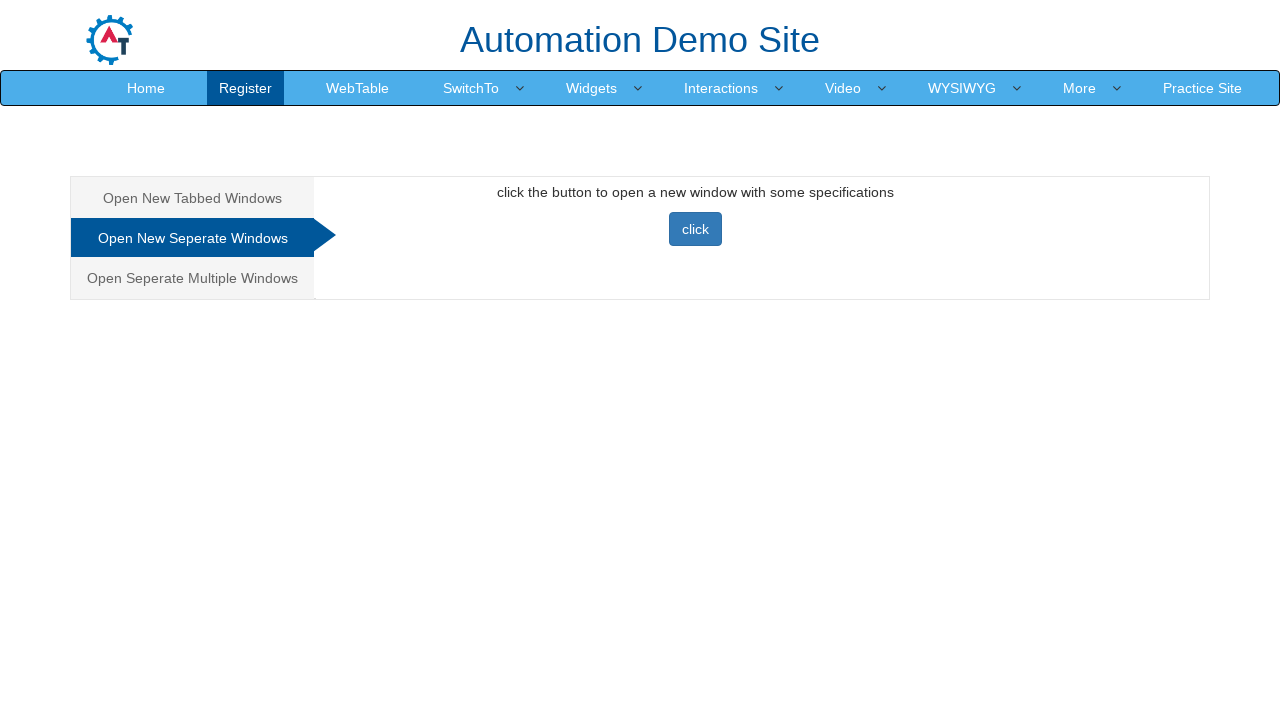

Clicked button that opens a new tab at (695, 229) on button.btn.btn-primary
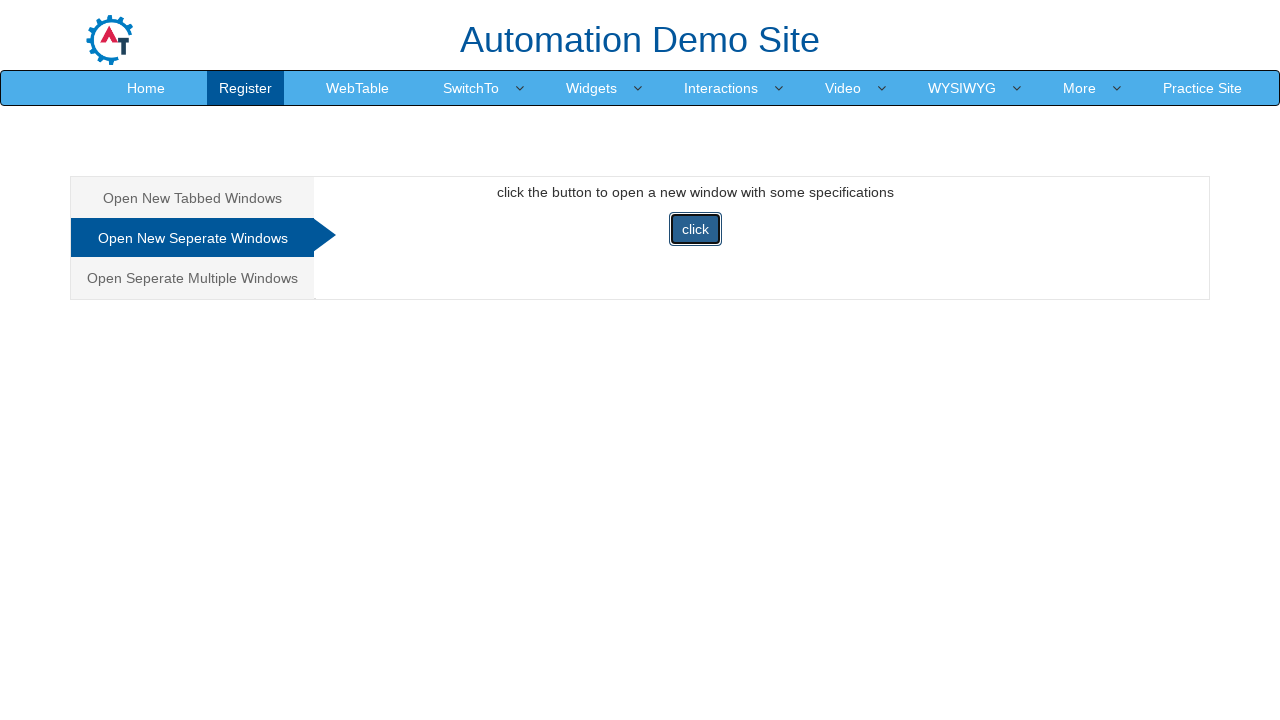

Captured new tab that was opened
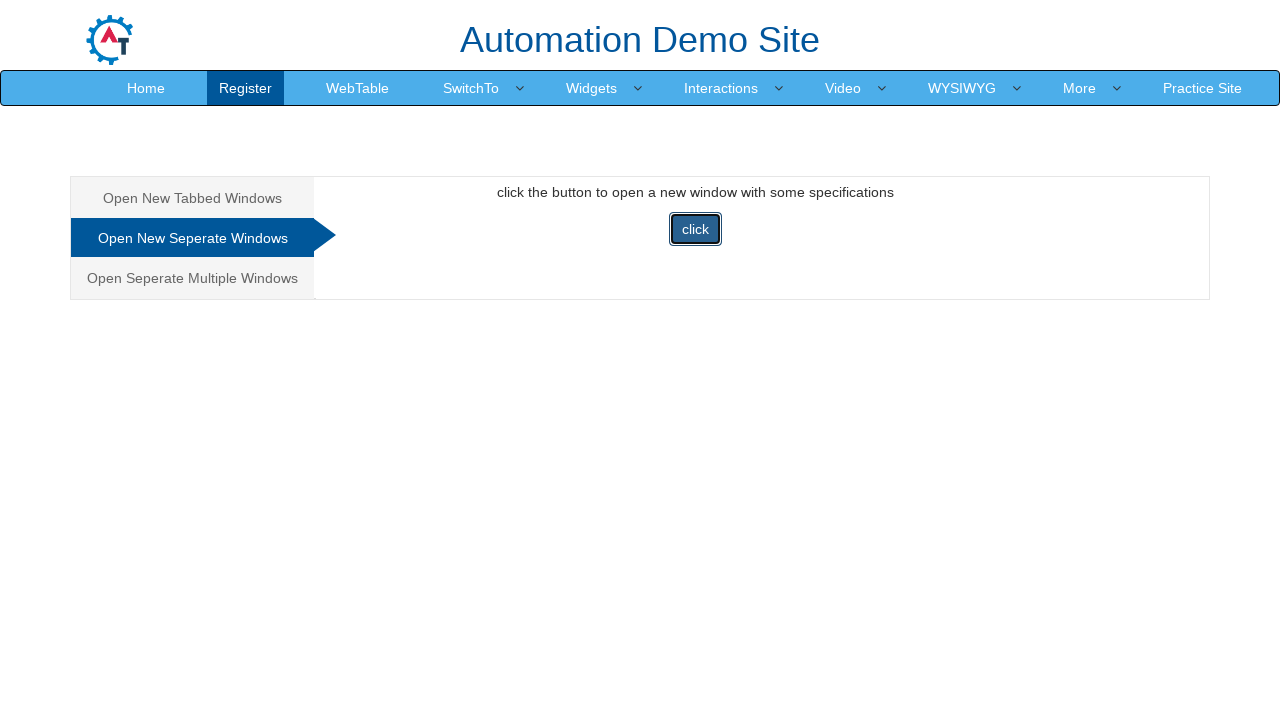

New tab loaded completely
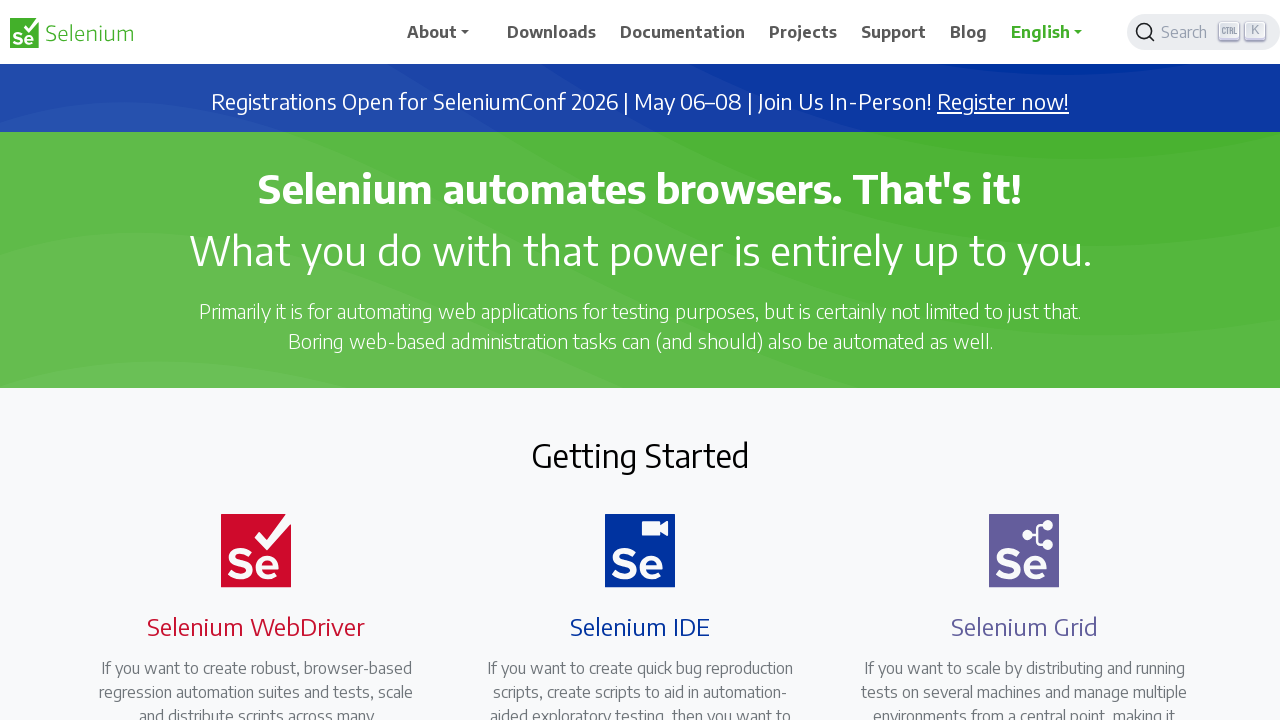

Clicked on downloads link in the new tab at (552, 32) on a[href='/downloads']
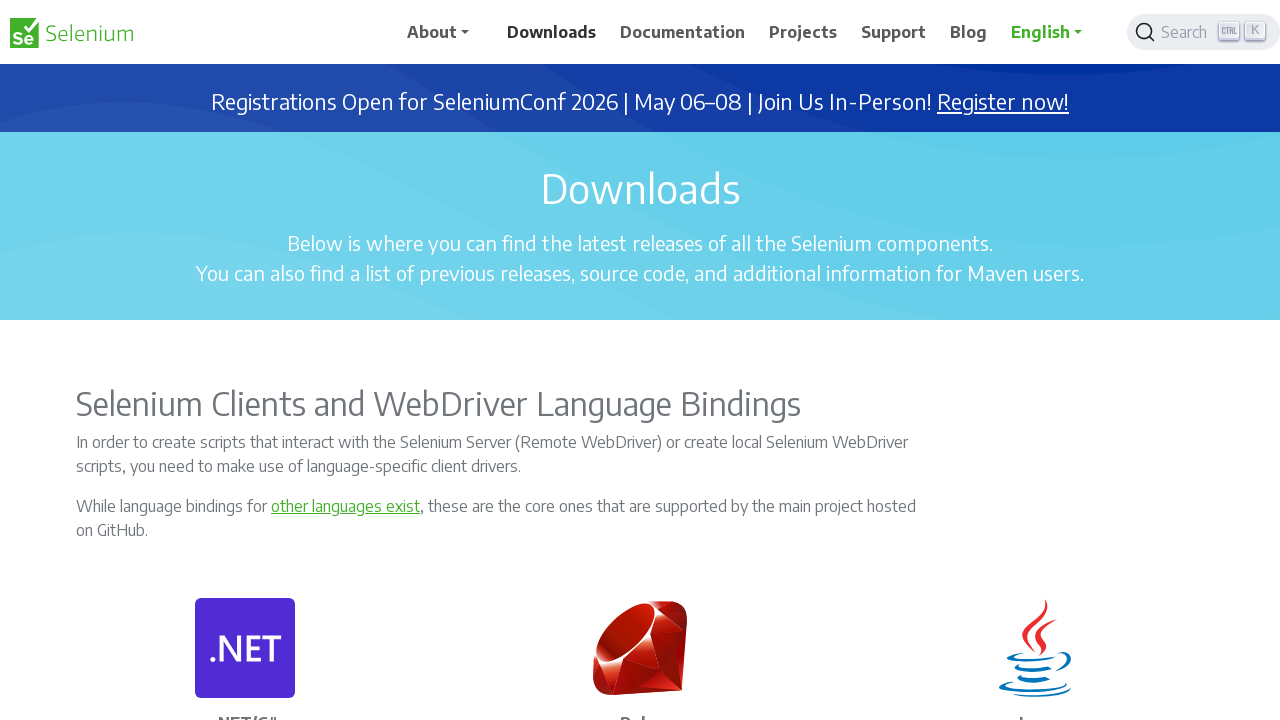

Downloads page loaded in new tab
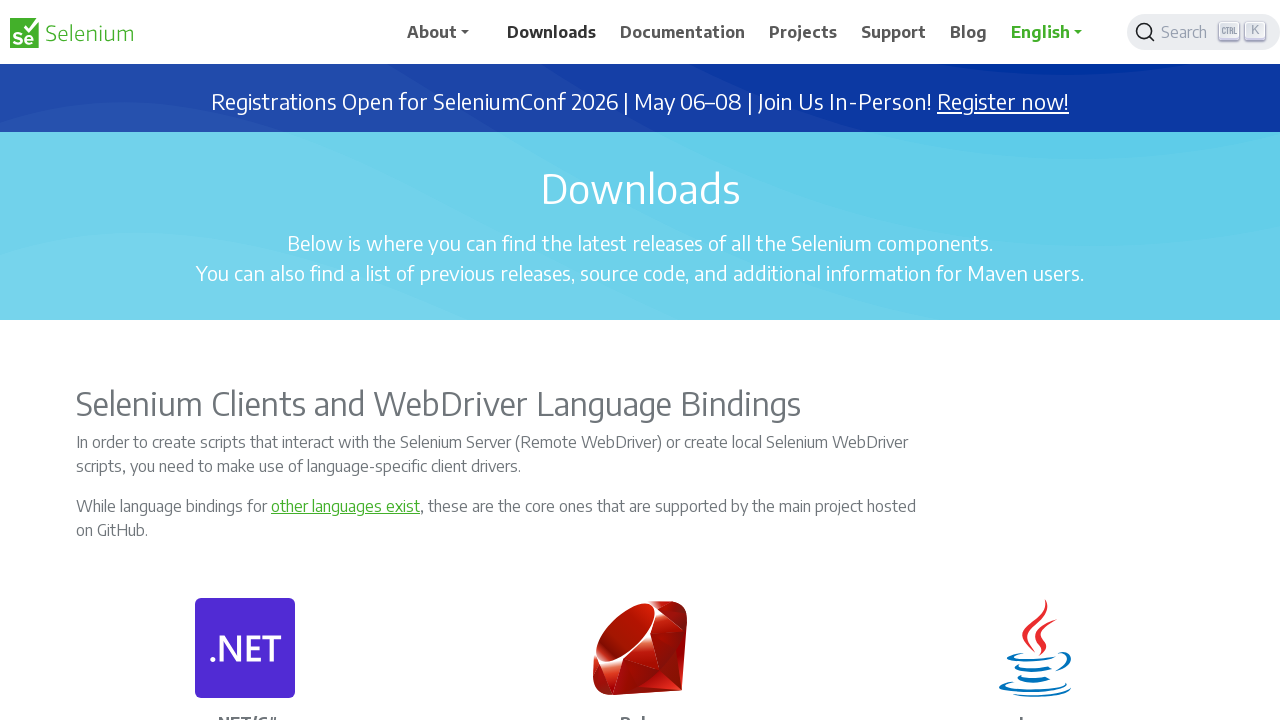

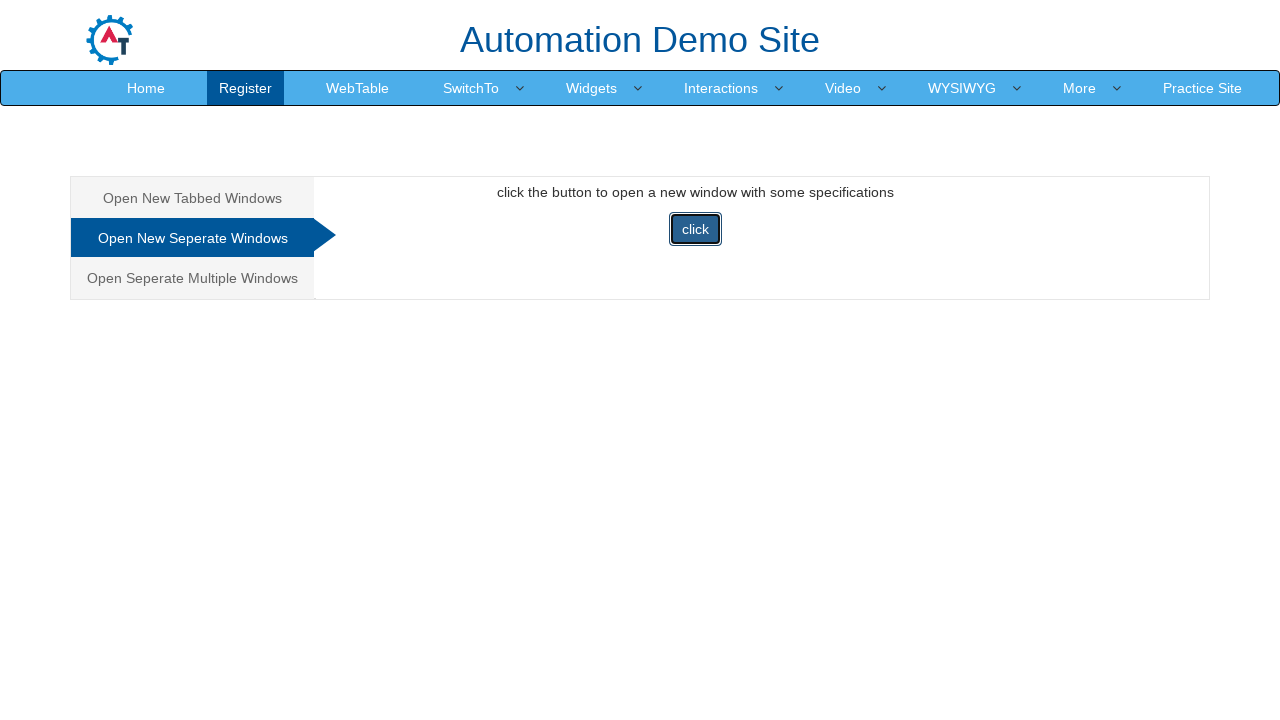